Tests removing a checkbox and waits for the success message using explicit wait

Starting URL: https://the-internet.herokuapp.com/dynamic_controls

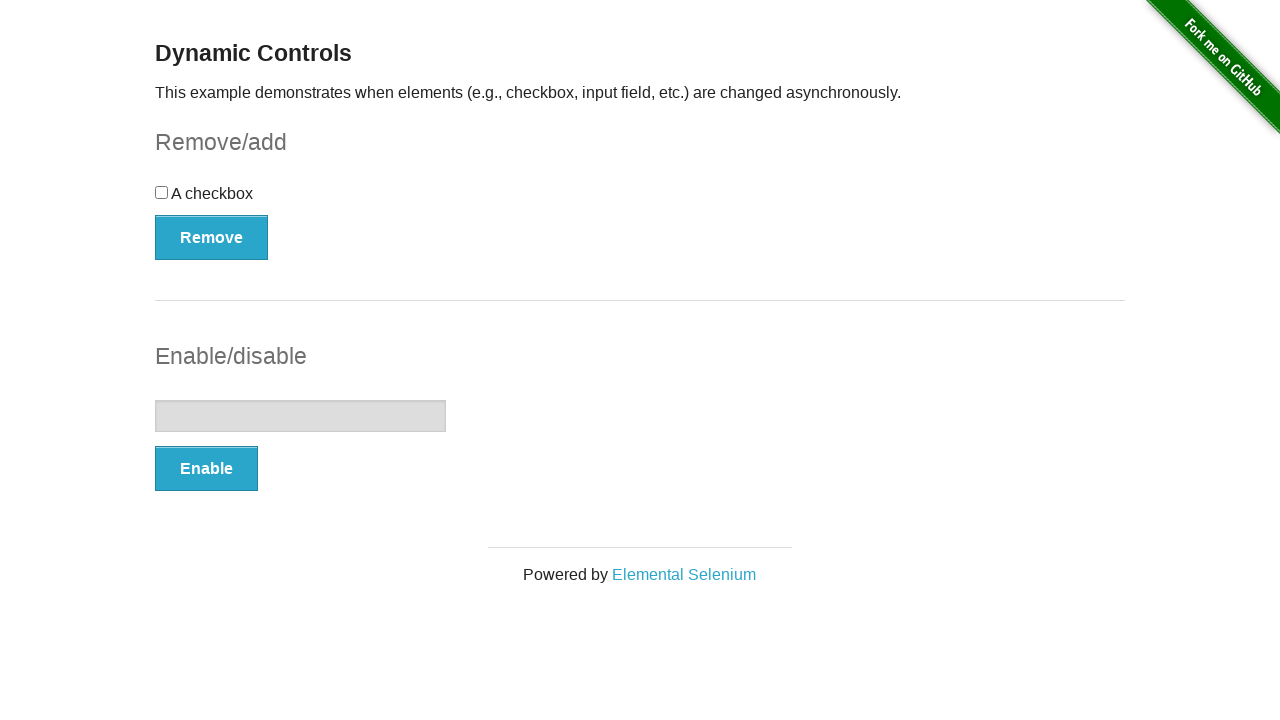

Navigated to dynamic controls page
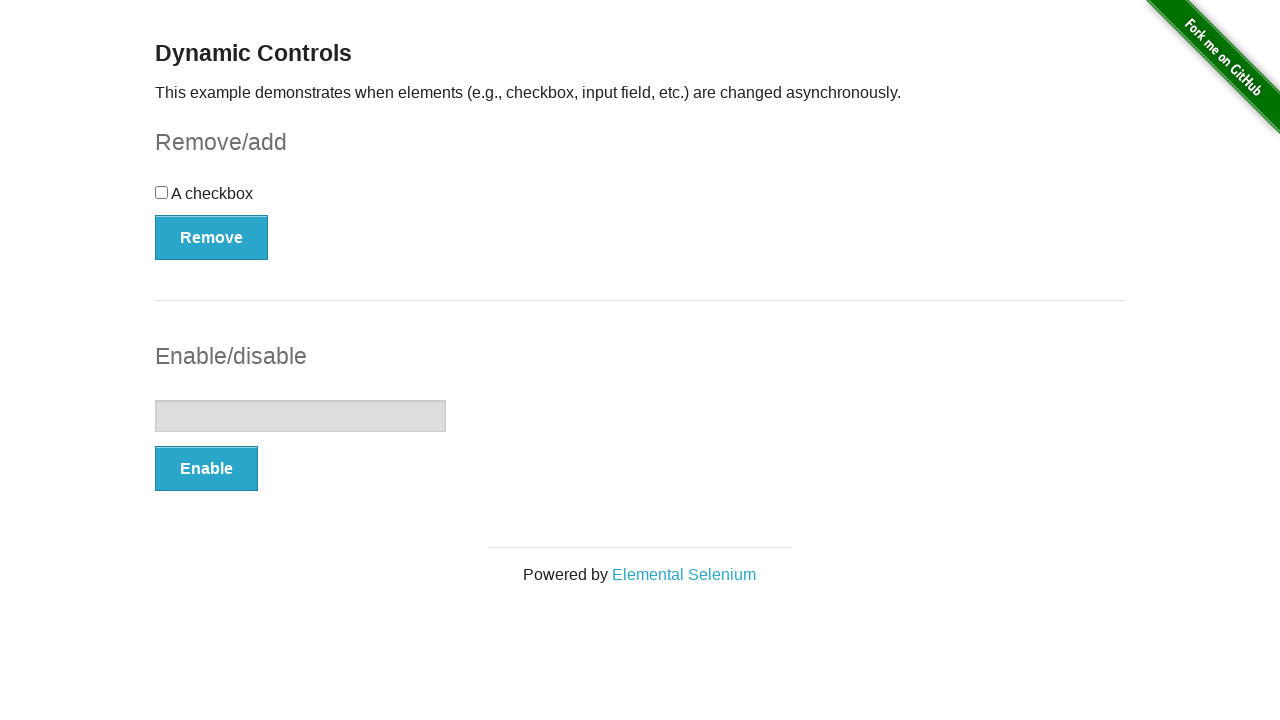

Clicked Remove button to remove checkbox at (212, 237) on xpath=//button[@type='button']
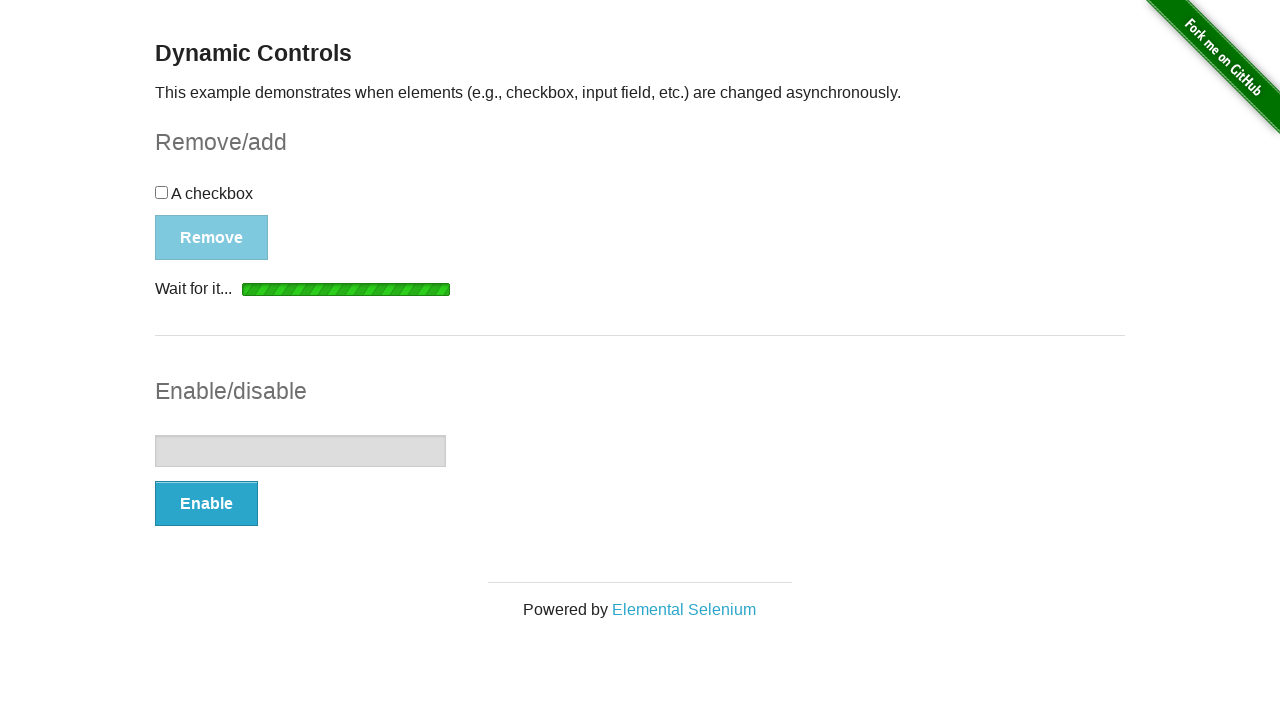

Success message became visible after removing checkbox
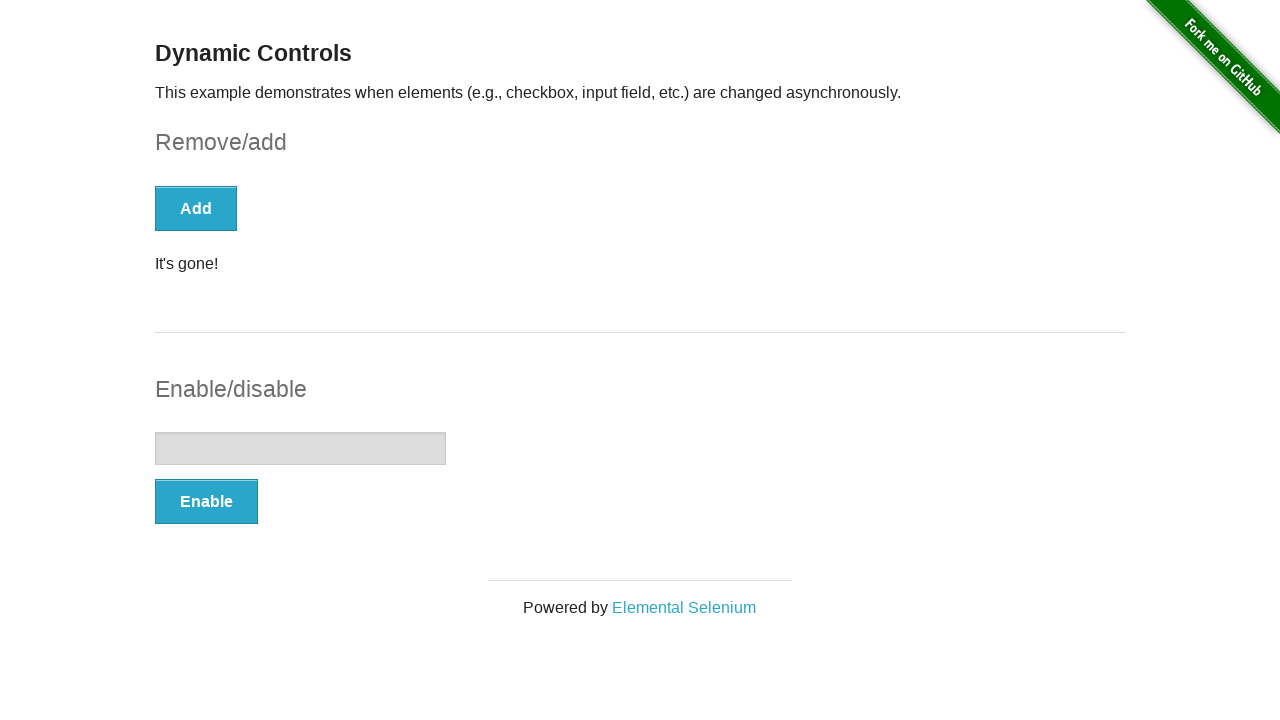

Located success message element
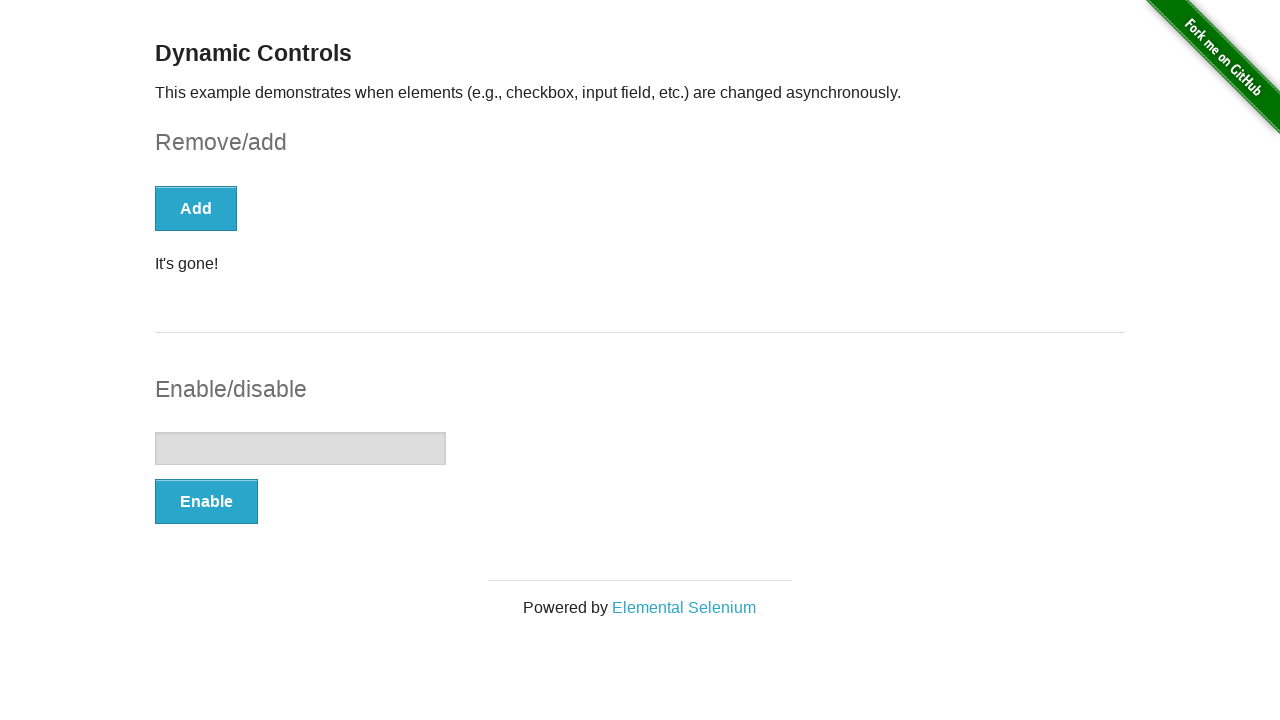

Asserted success message displays 'It's gone!'
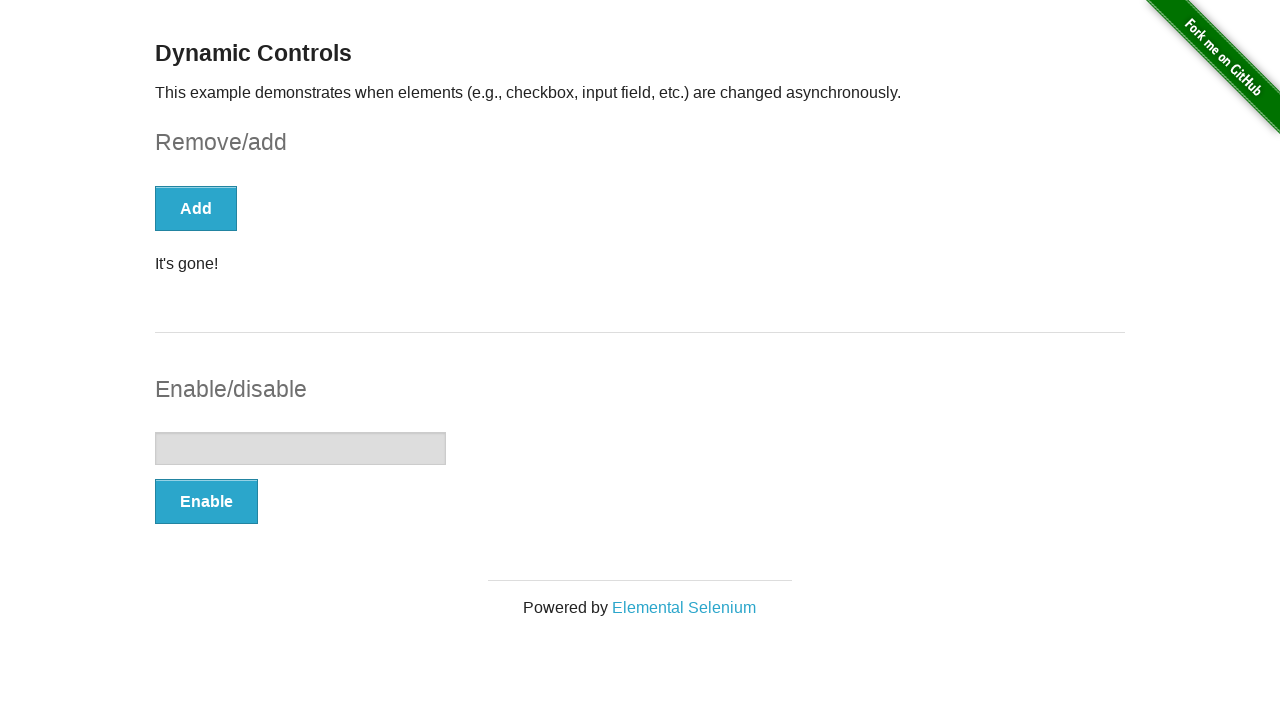

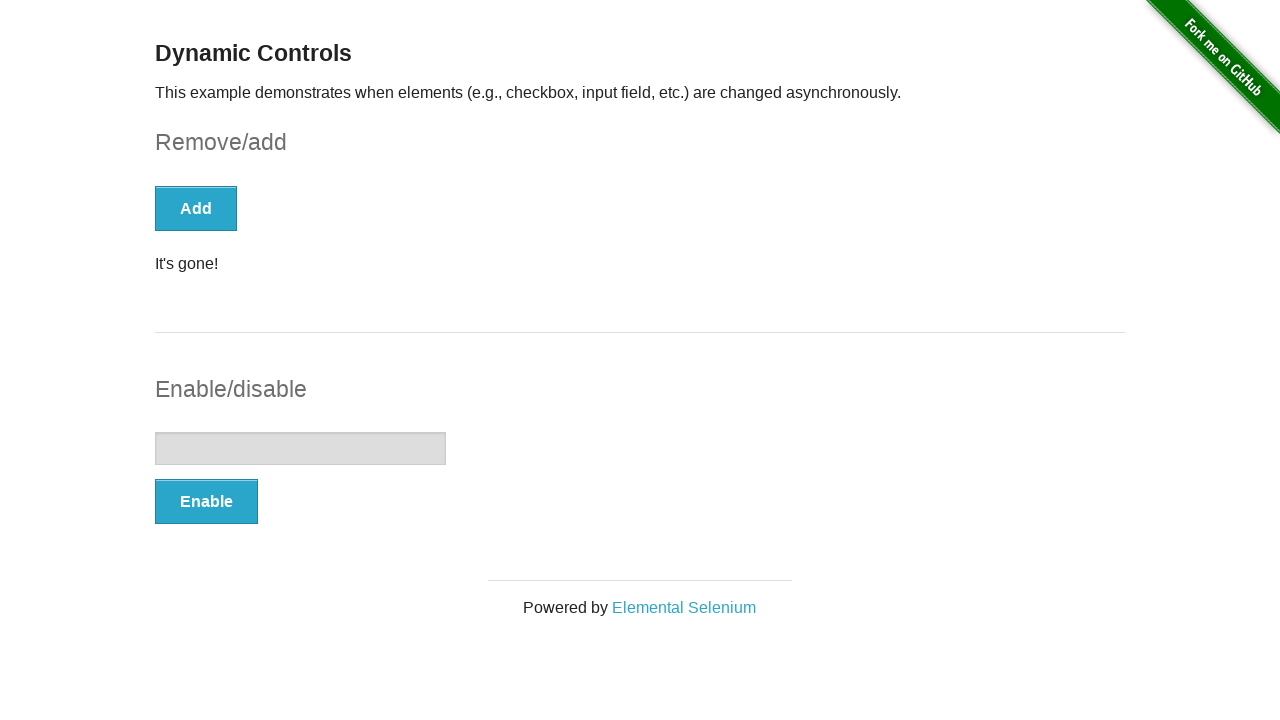